Tests dropdown selection functionality for both single and multi-select dropdowns

Starting URL: https://demoqa.com/select-menu

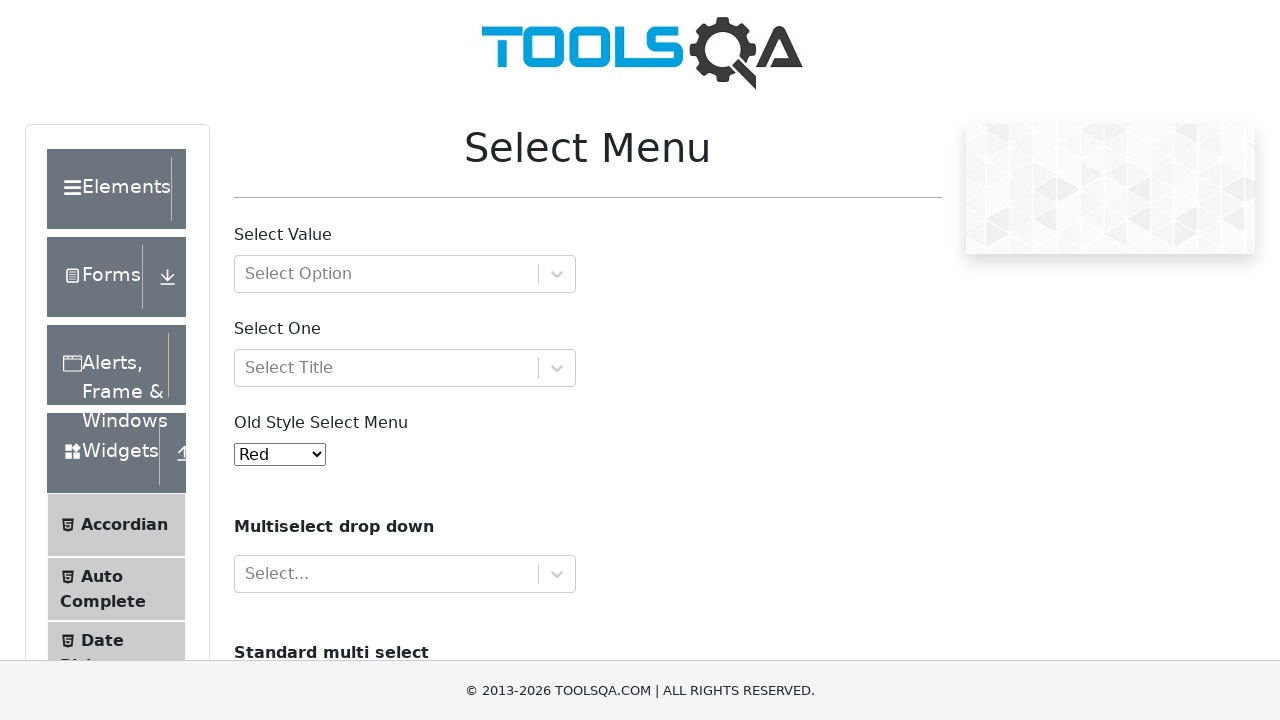

Navigated to dropdown selection test page
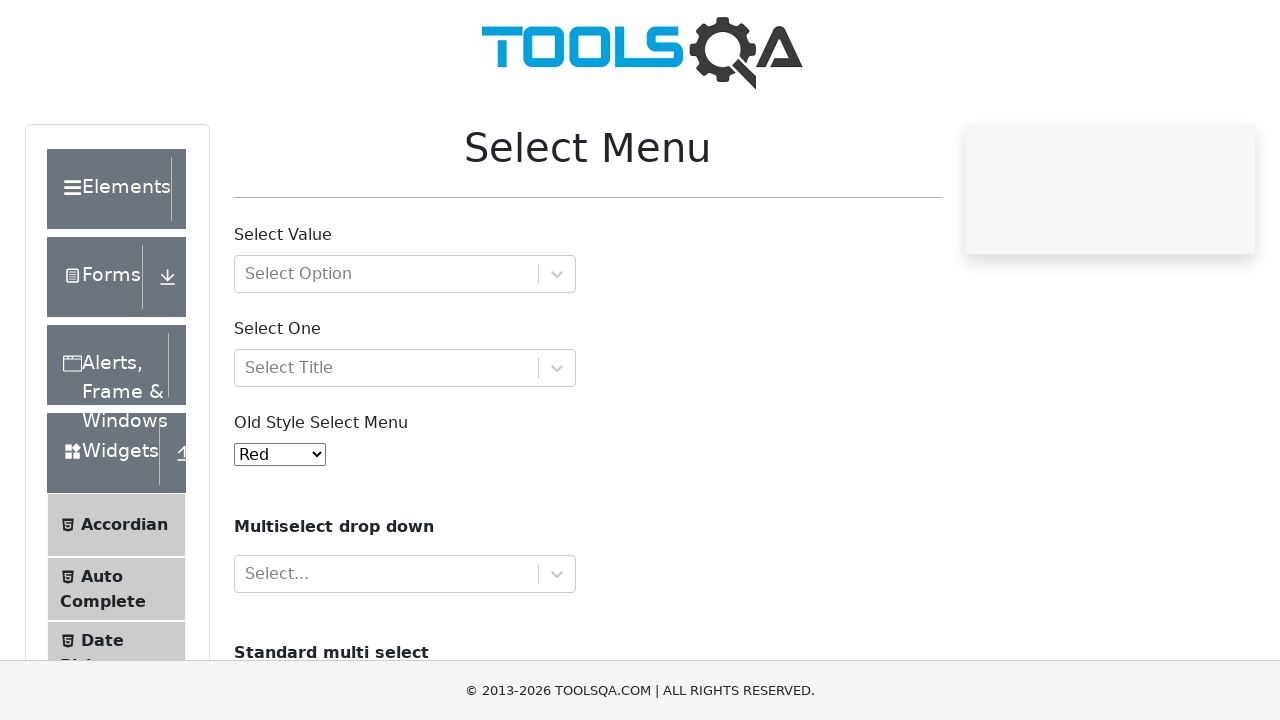

Selected option from old style select menu on #oldSelectMenu
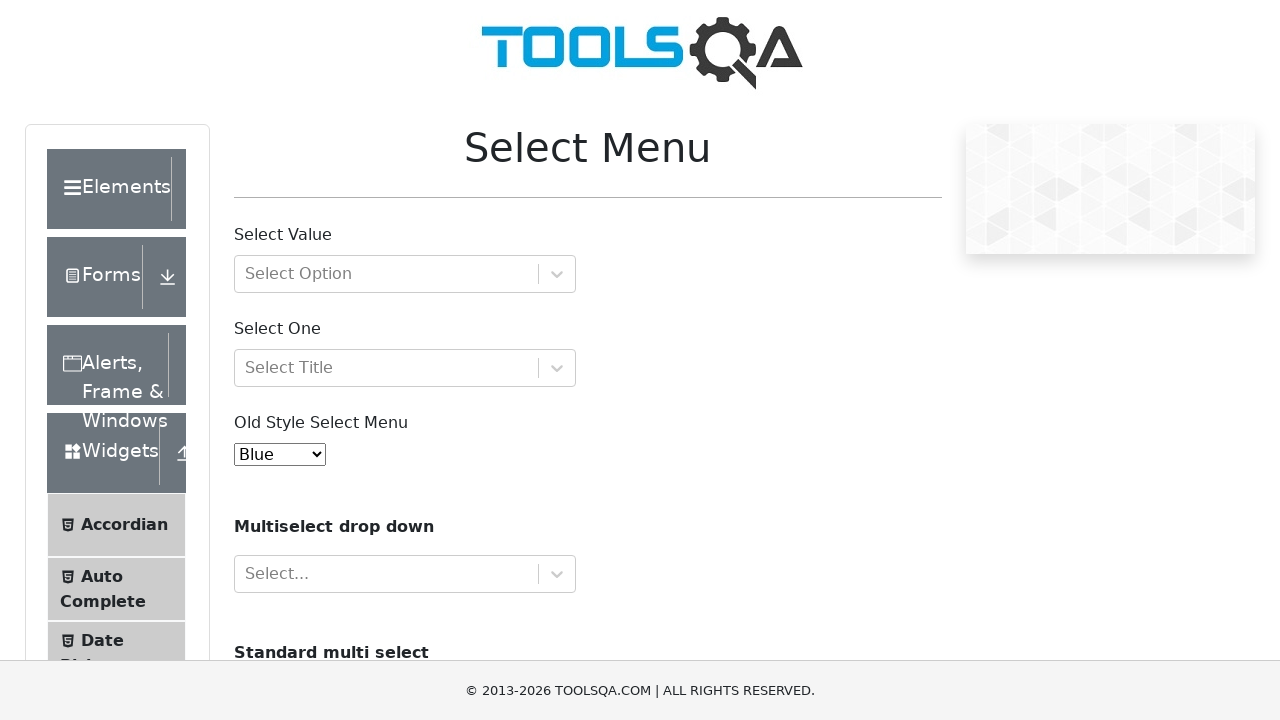

Selected multiple options (volvo, audi) from cars dropdown on #cars
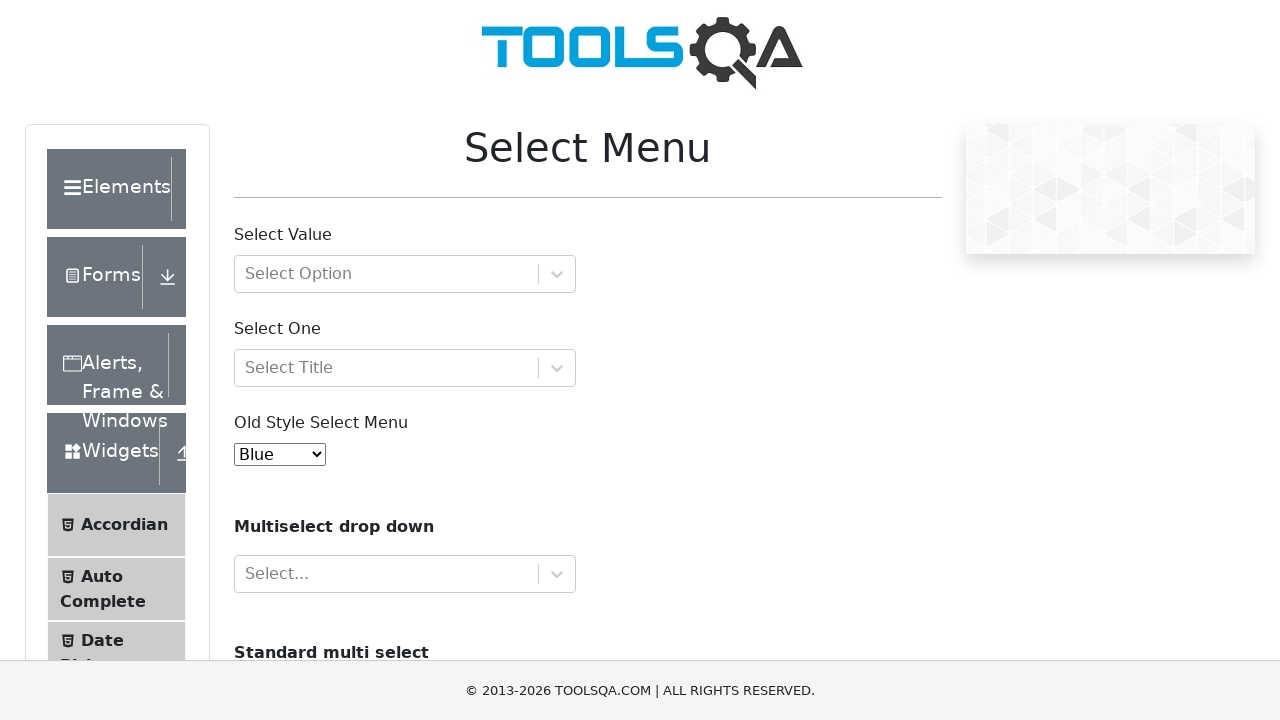

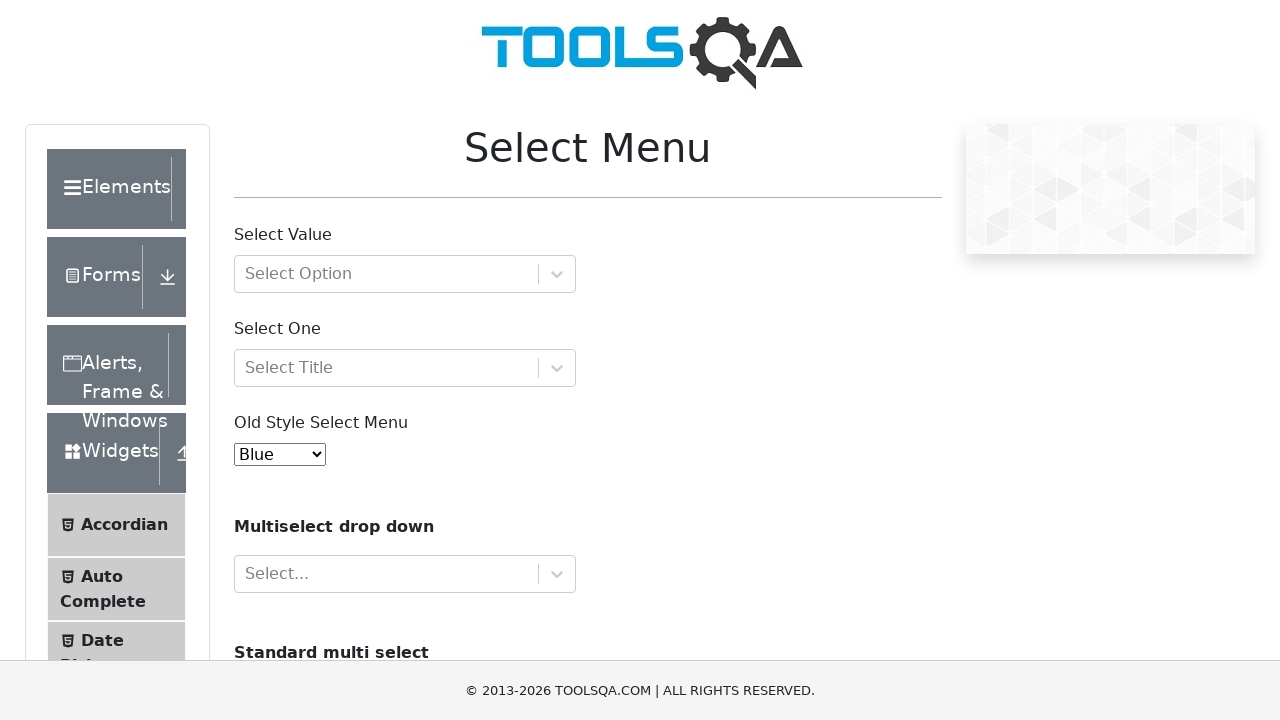